Tests that the currently applied filter link is highlighted with the "selected" class.

Starting URL: https://demo.playwright.dev/todomvc

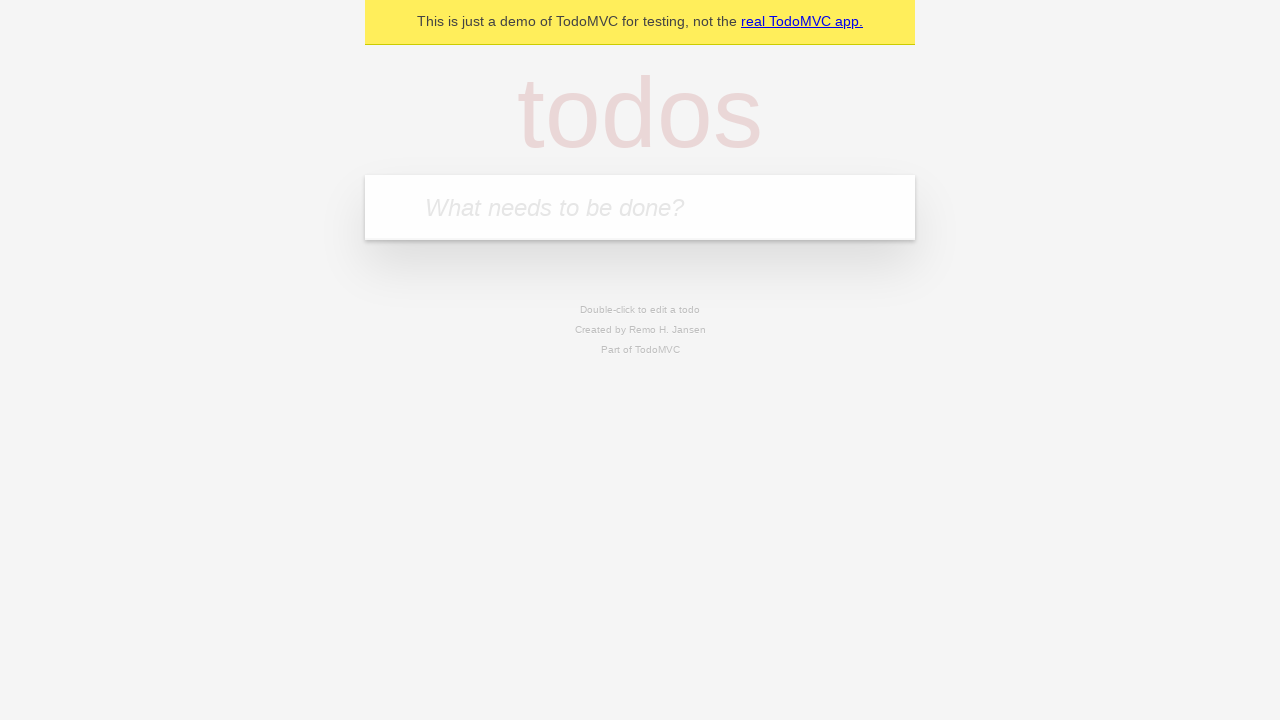

Filled todo input with 'buy some cheese' on internal:attr=[placeholder="What needs to be done?"i]
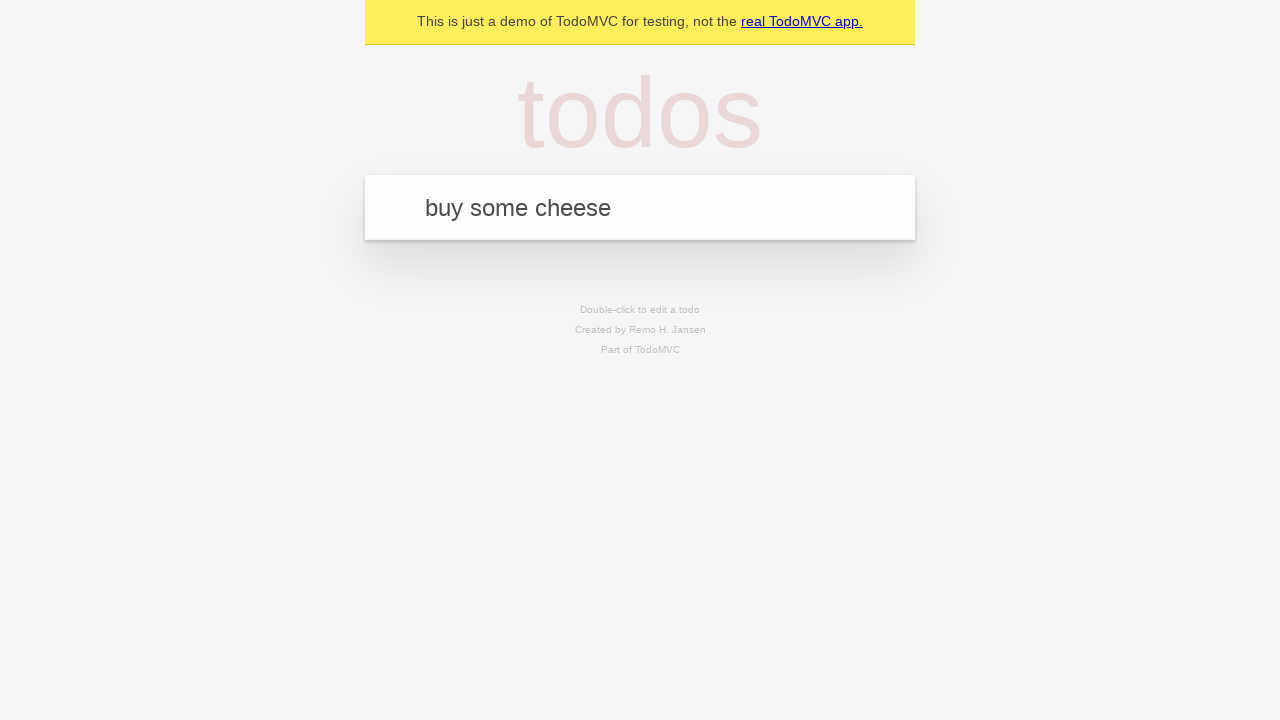

Pressed Enter to create first todo on internal:attr=[placeholder="What needs to be done?"i]
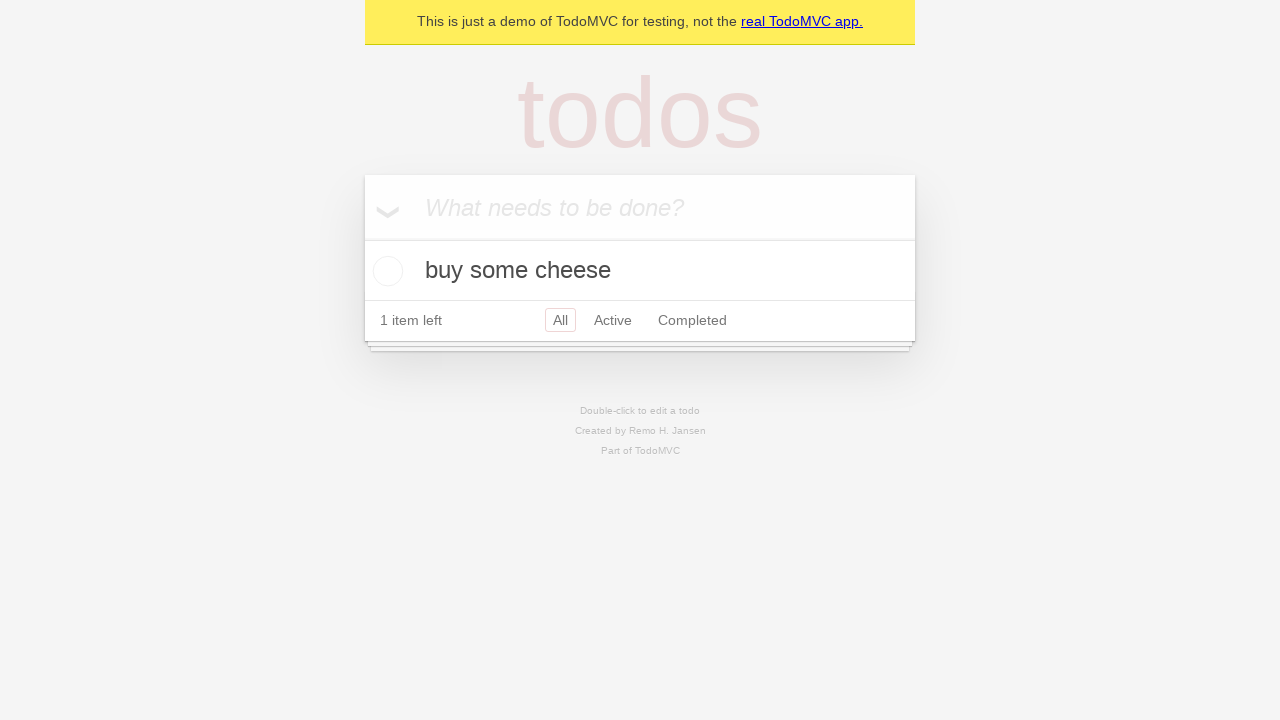

Filled todo input with 'feed the cat' on internal:attr=[placeholder="What needs to be done?"i]
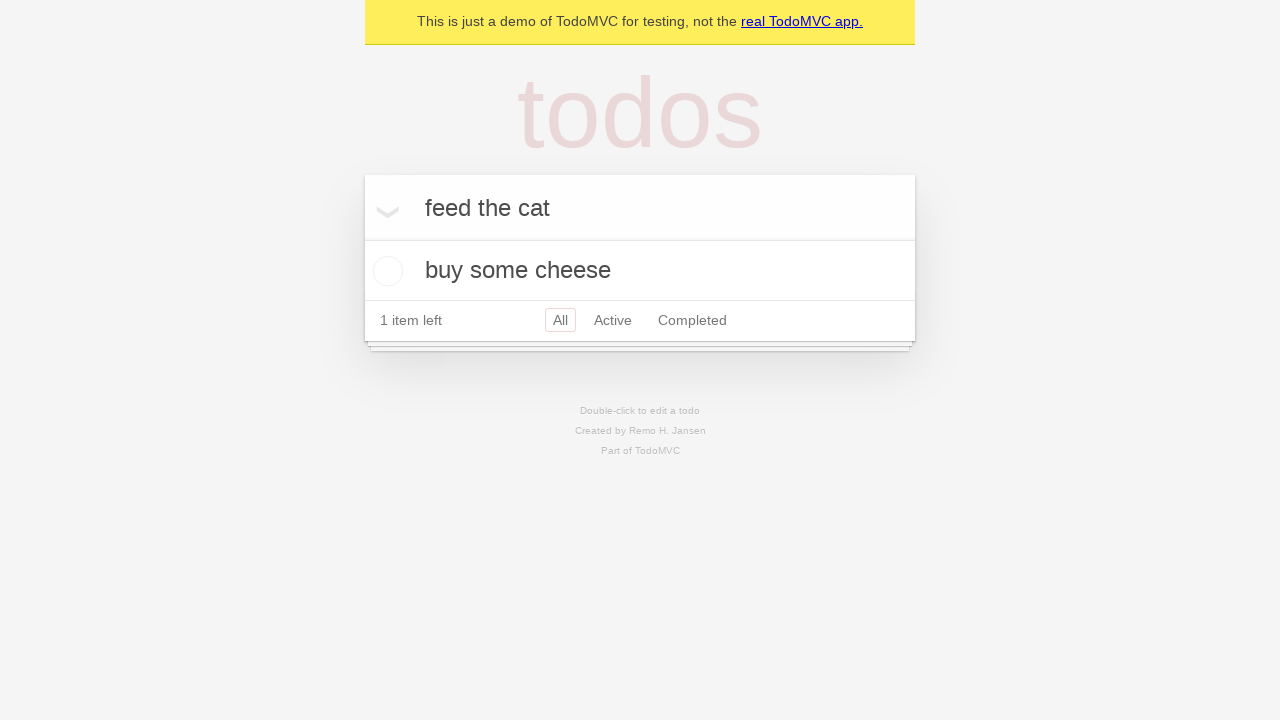

Pressed Enter to create second todo on internal:attr=[placeholder="What needs to be done?"i]
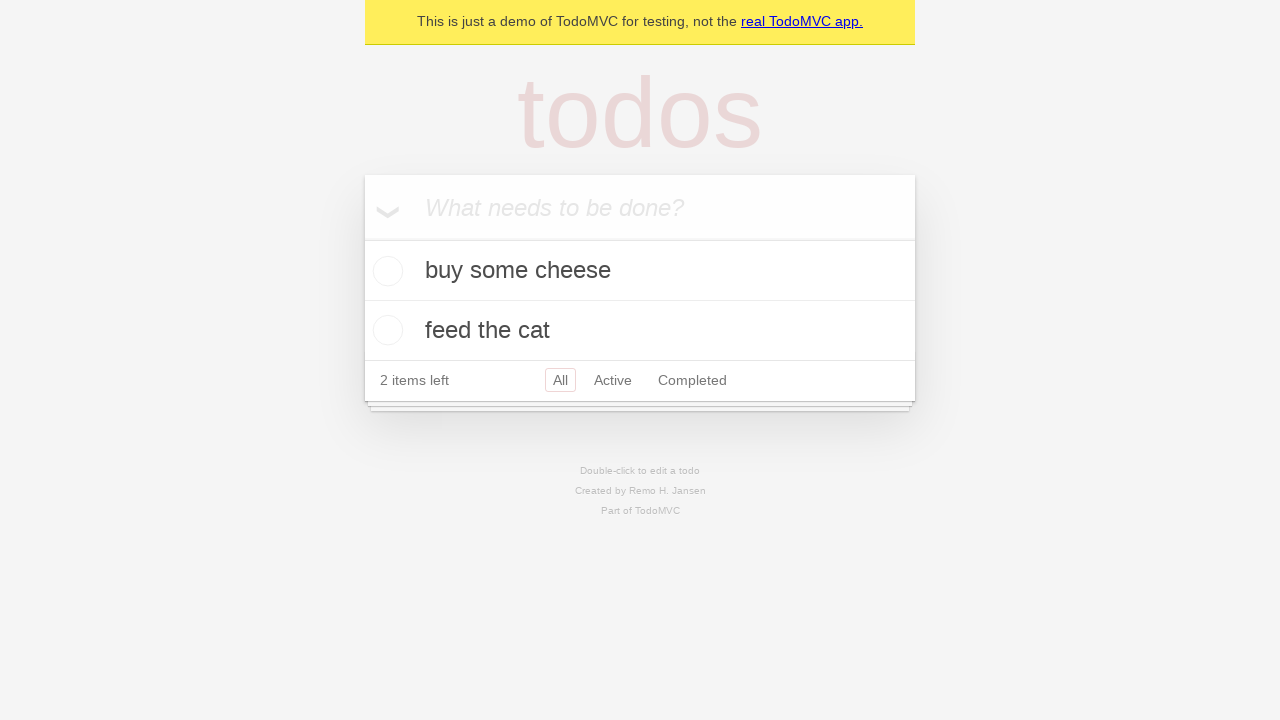

Filled todo input with 'book a doctors appointment' on internal:attr=[placeholder="What needs to be done?"i]
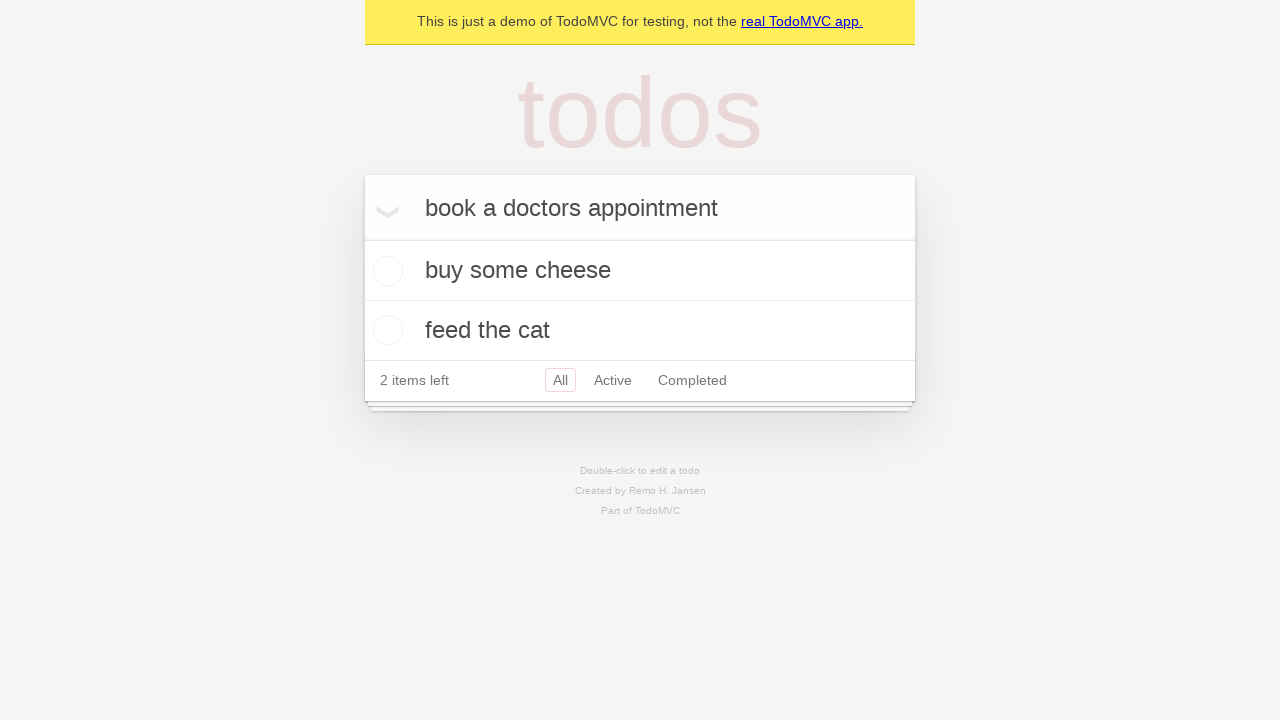

Pressed Enter to create third todo on internal:attr=[placeholder="What needs to be done?"i]
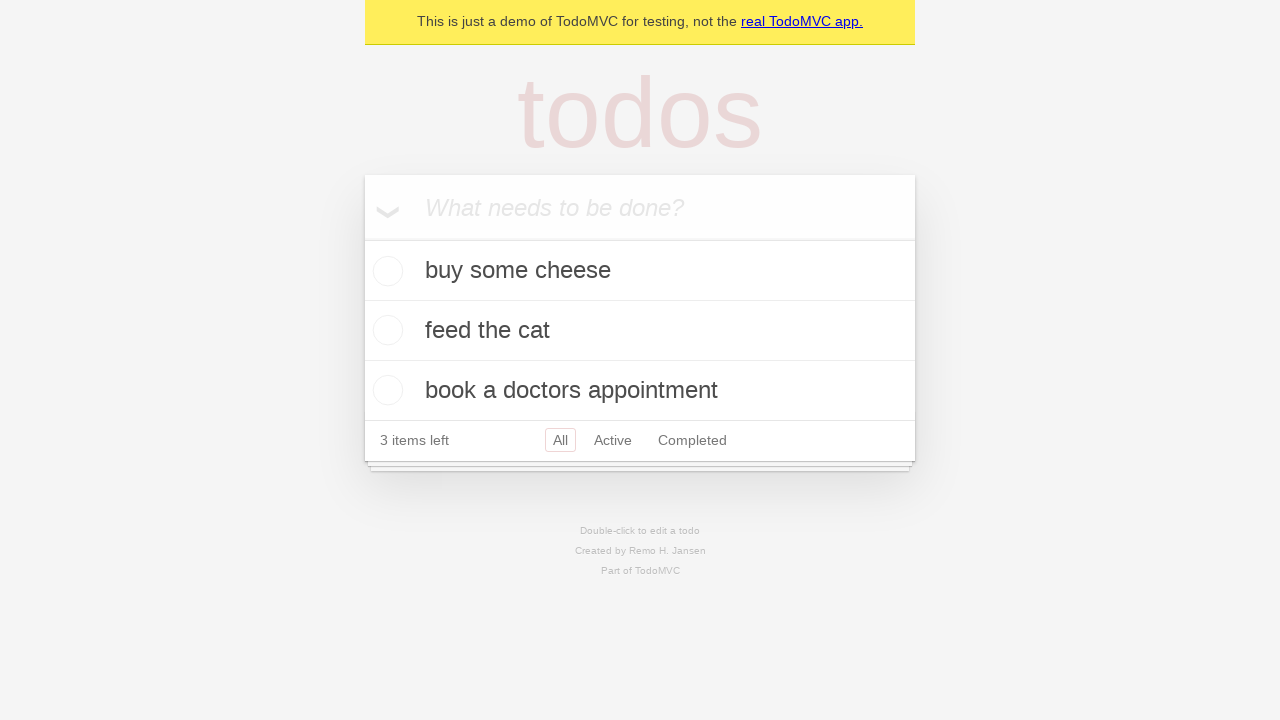

Clicked Active filter link at (613, 440) on internal:role=link[name="Active"i]
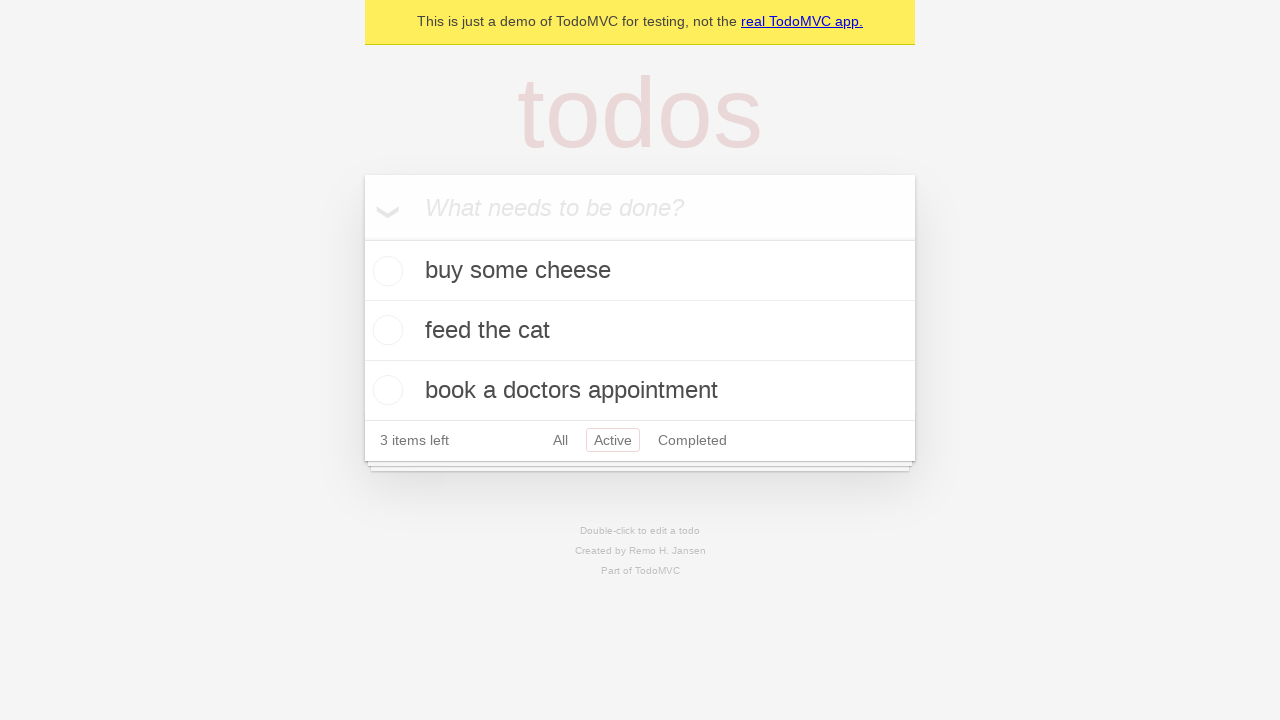

Clicked Completed filter link to verify it gets highlighted with selected class at (692, 440) on internal:role=link[name="Completed"i]
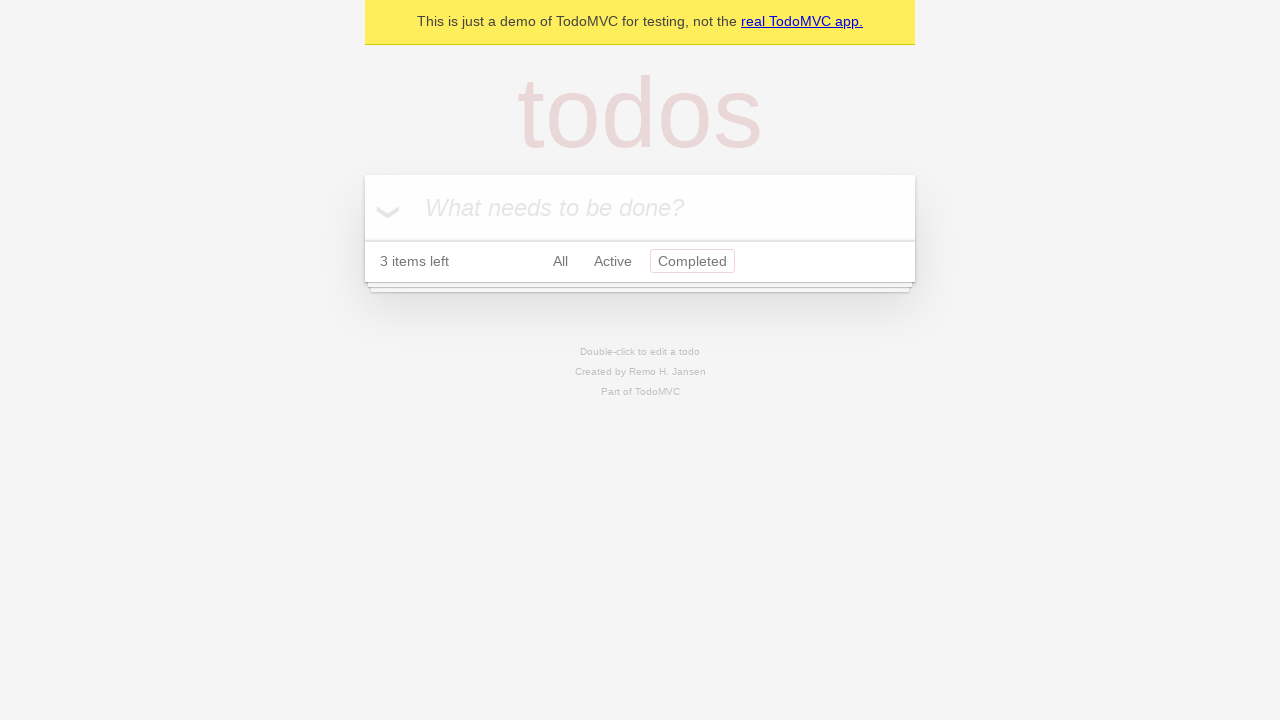

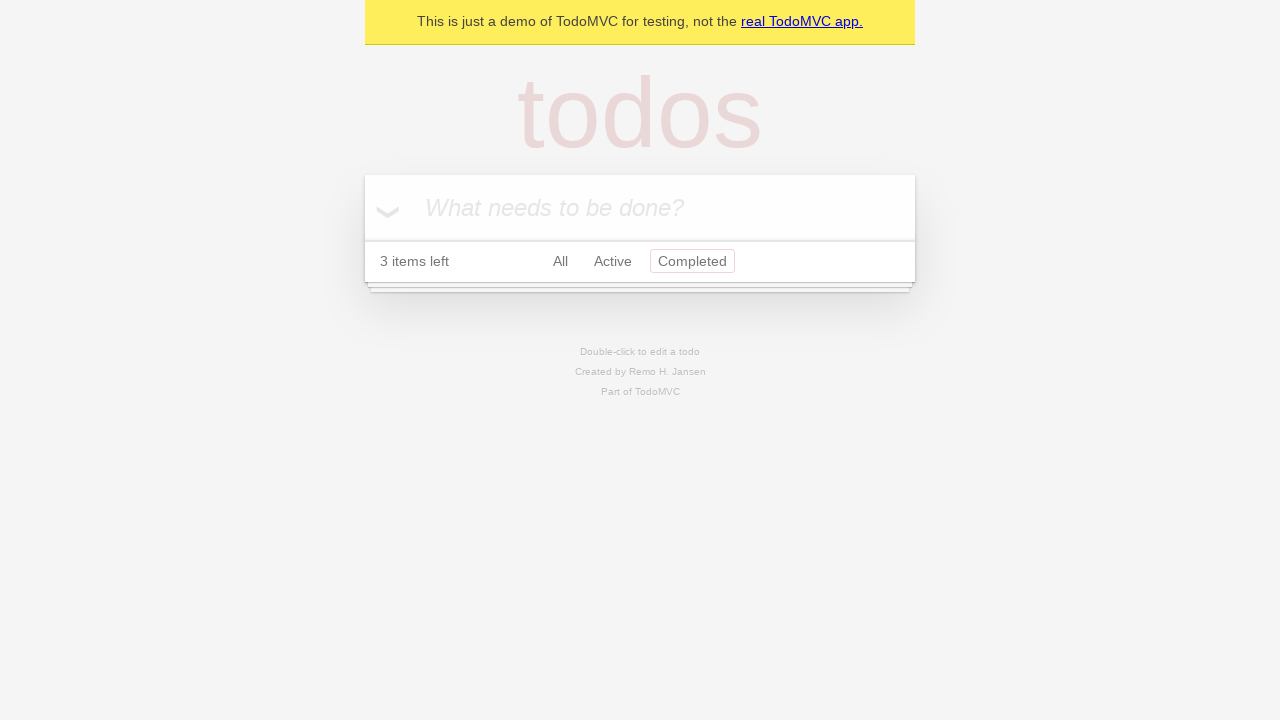